Tests search functionality on a demo web shop by searching for a book title and verifying the author appears in the results

Starting URL: https://danube-web.shop/

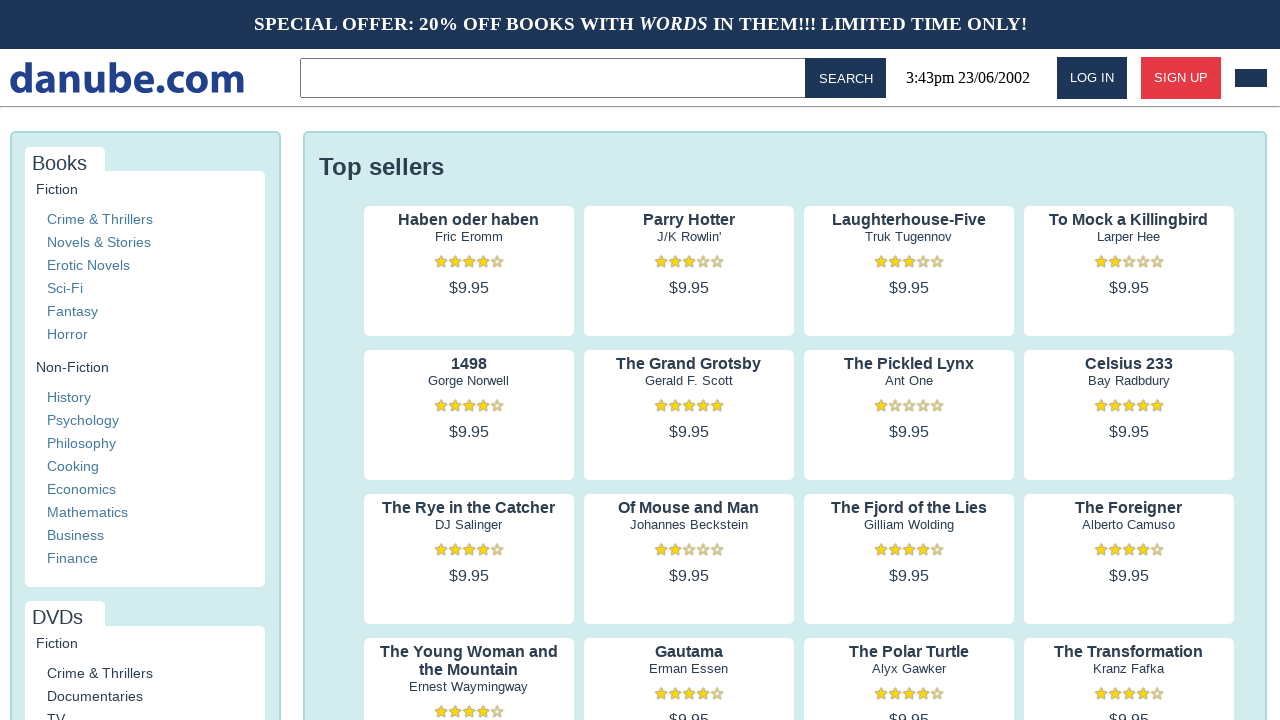

Clicked on the search textbox at (556, 78) on internal:role=textbox
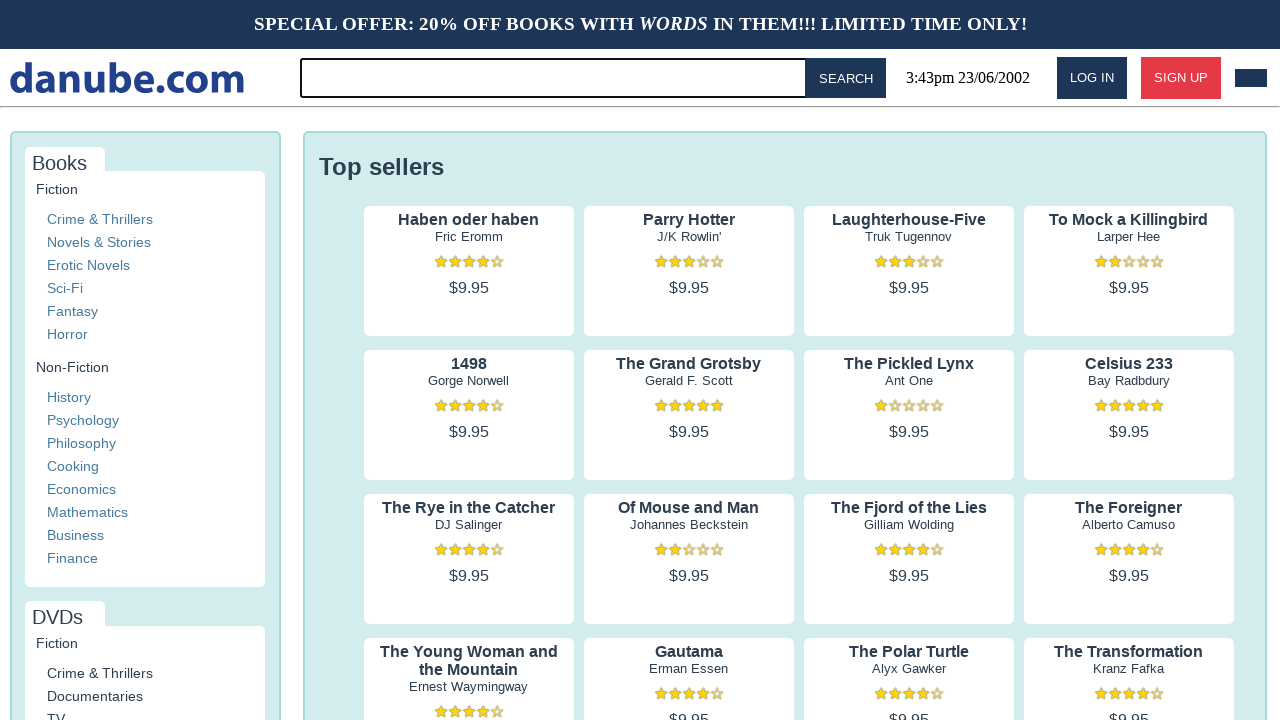

Filled search textbox with 'The Foreigner' on internal:role=textbox
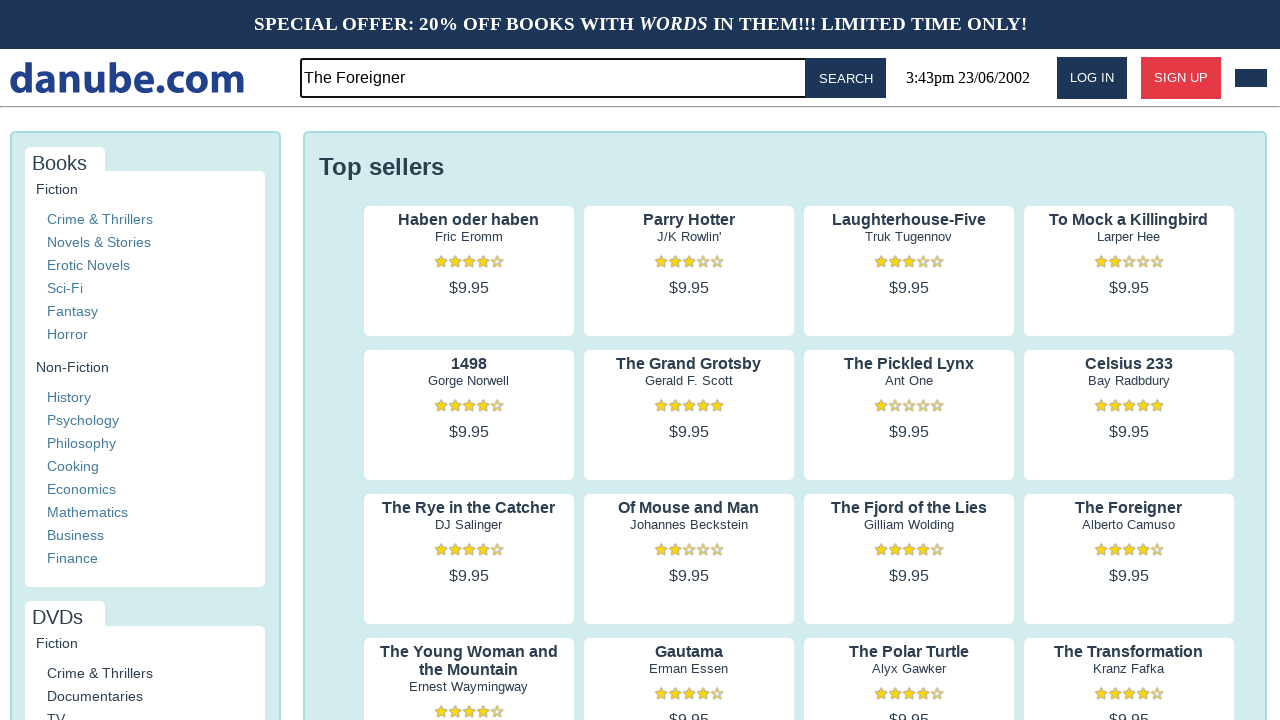

Clicked the Search button at (846, 78) on internal:role=button[name="Search"i]
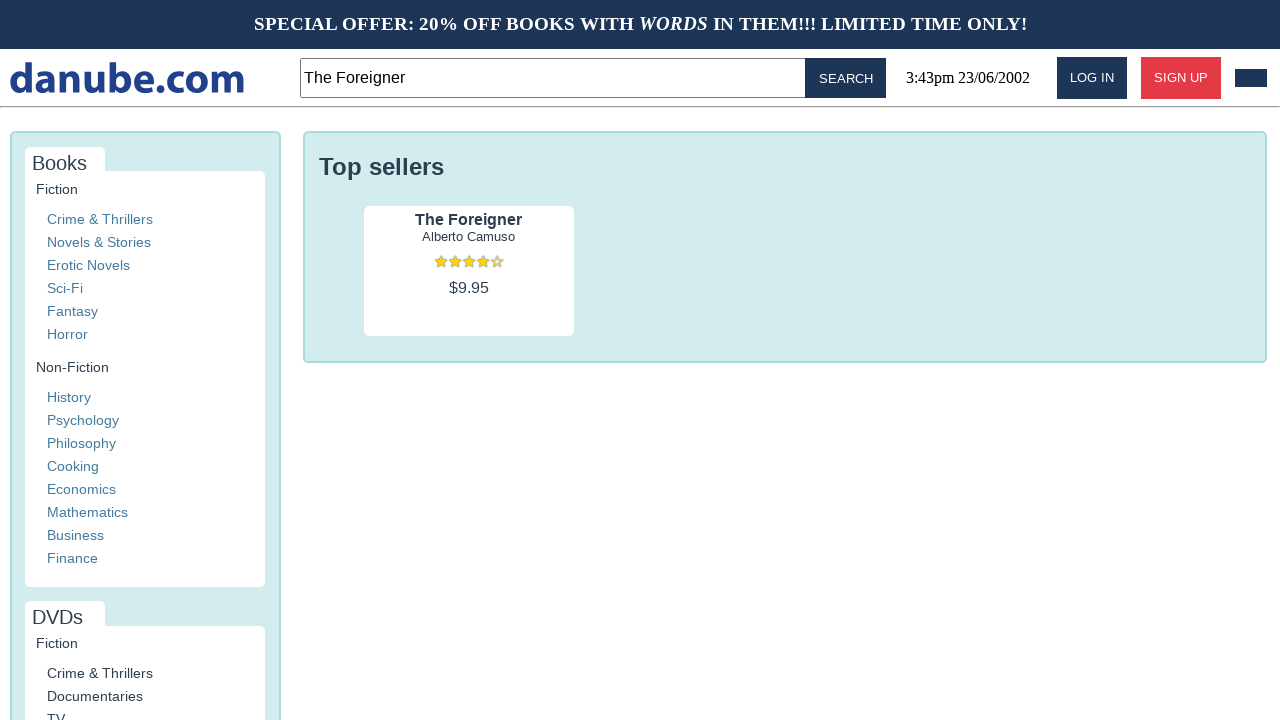

Search results loaded and author verified in results
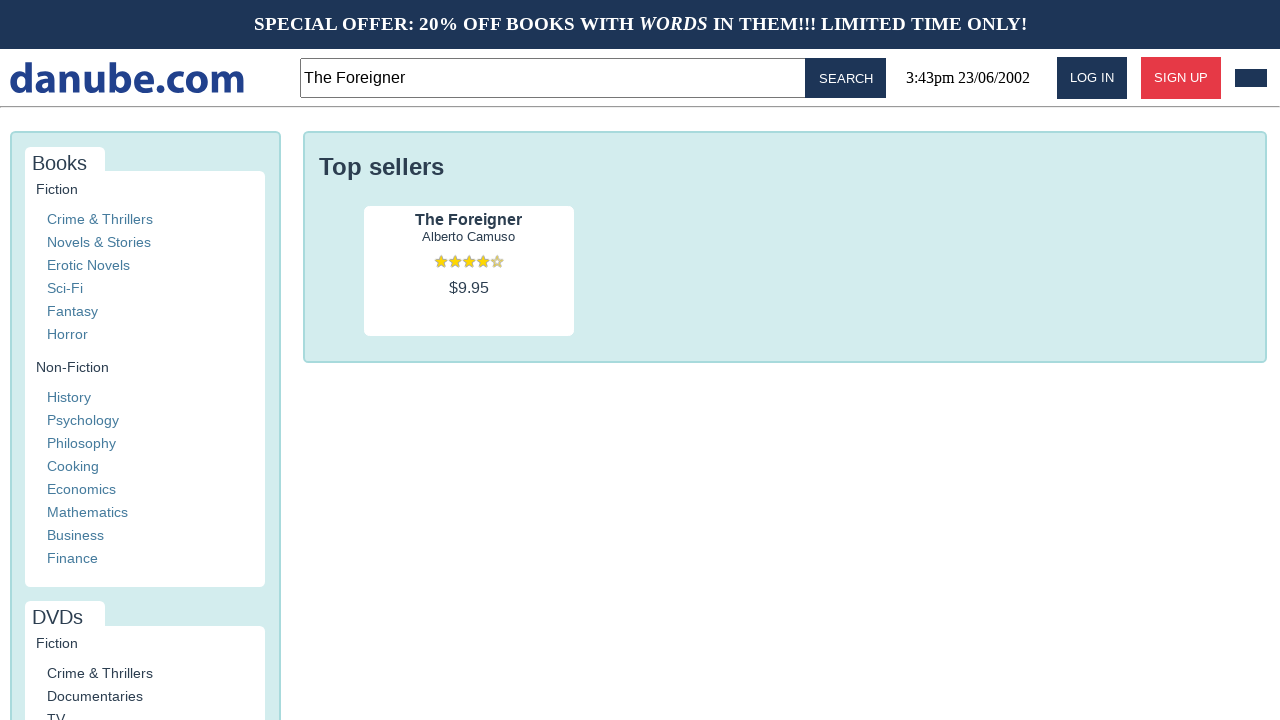

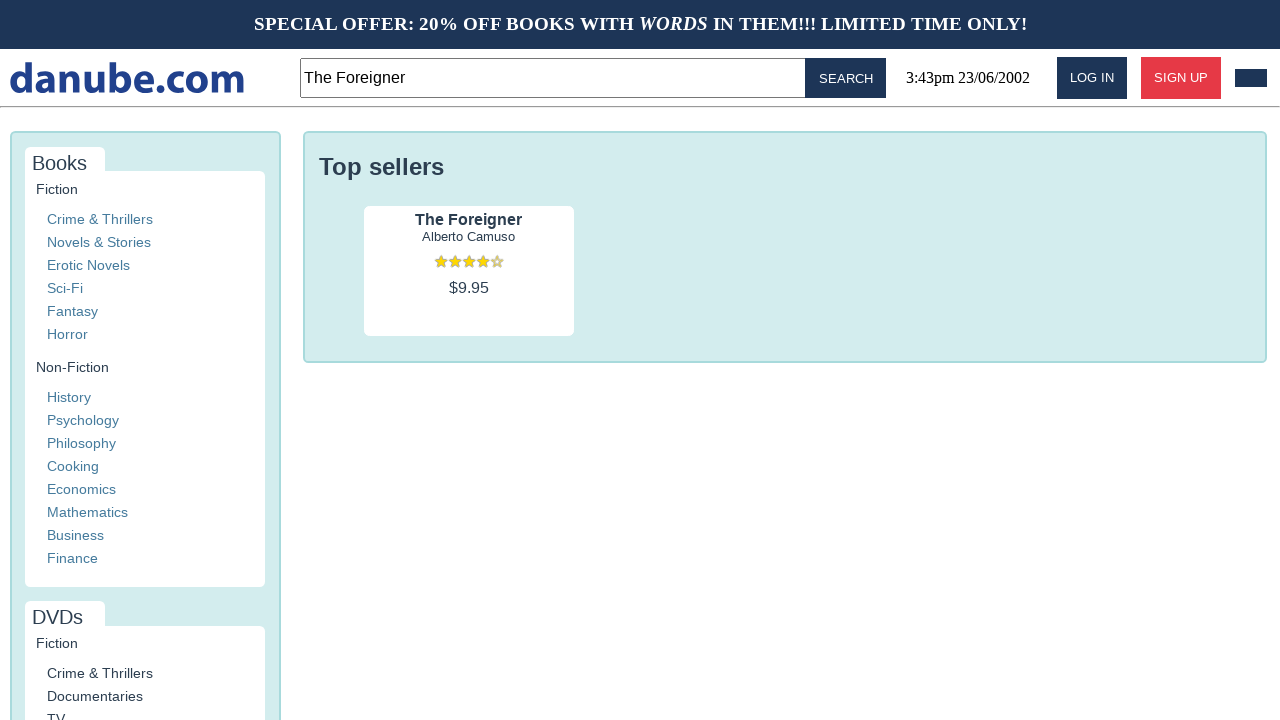